Tests the Automation Exercise website by verifying links exist on the homepage, navigating to the products page, and checking that a sale image is displayed

Starting URL: https://www.automationexercise.com/

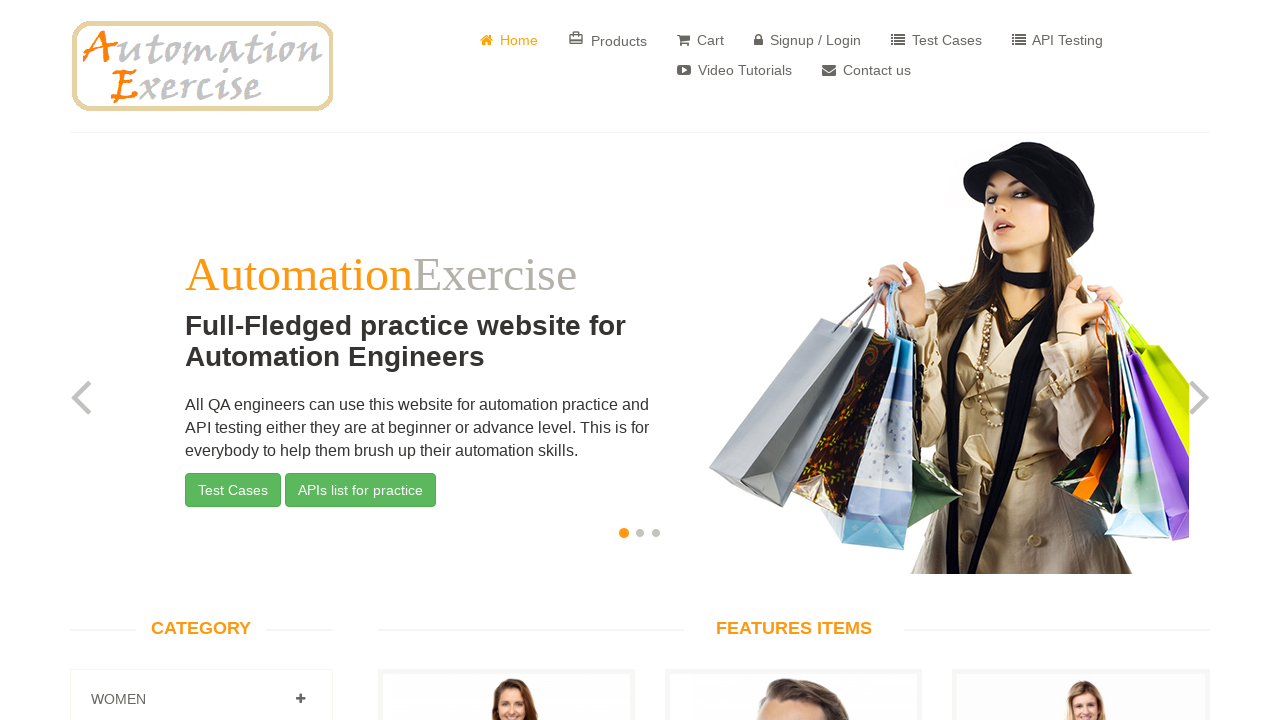

Waited for links to be present on homepage
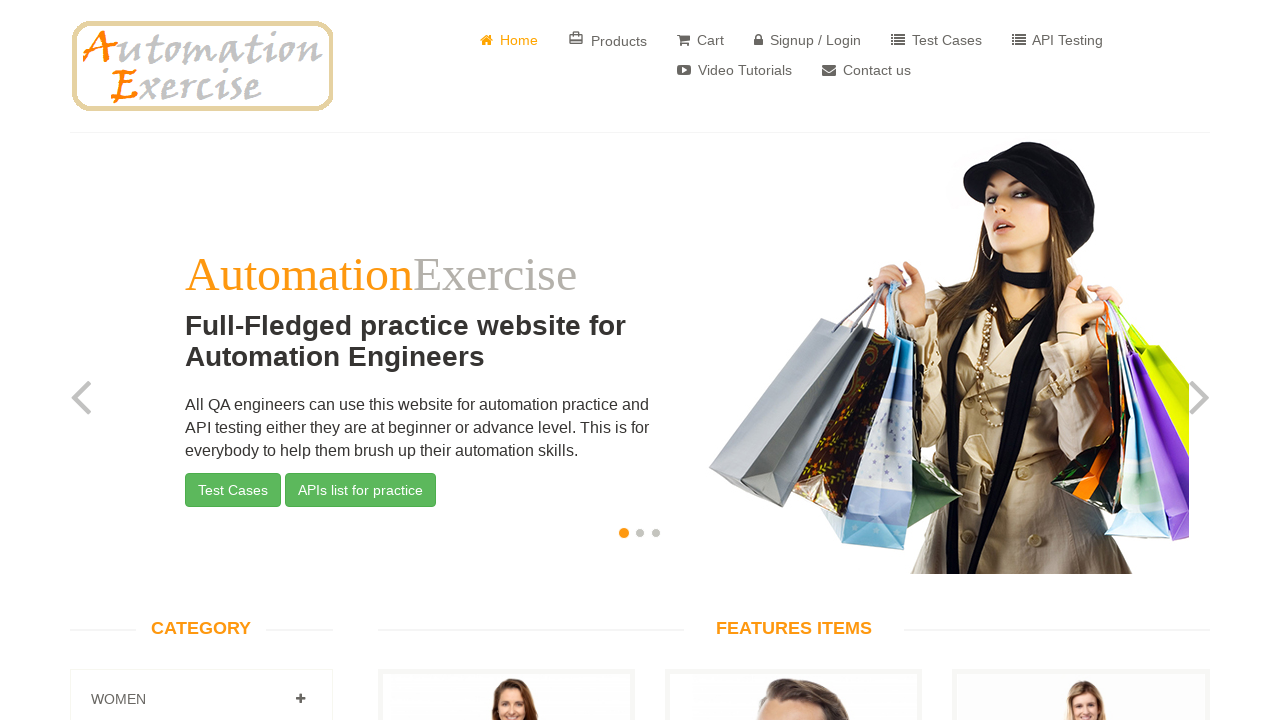

Clicked on Products link to navigate to products page at (608, 40) on a[href='/products']
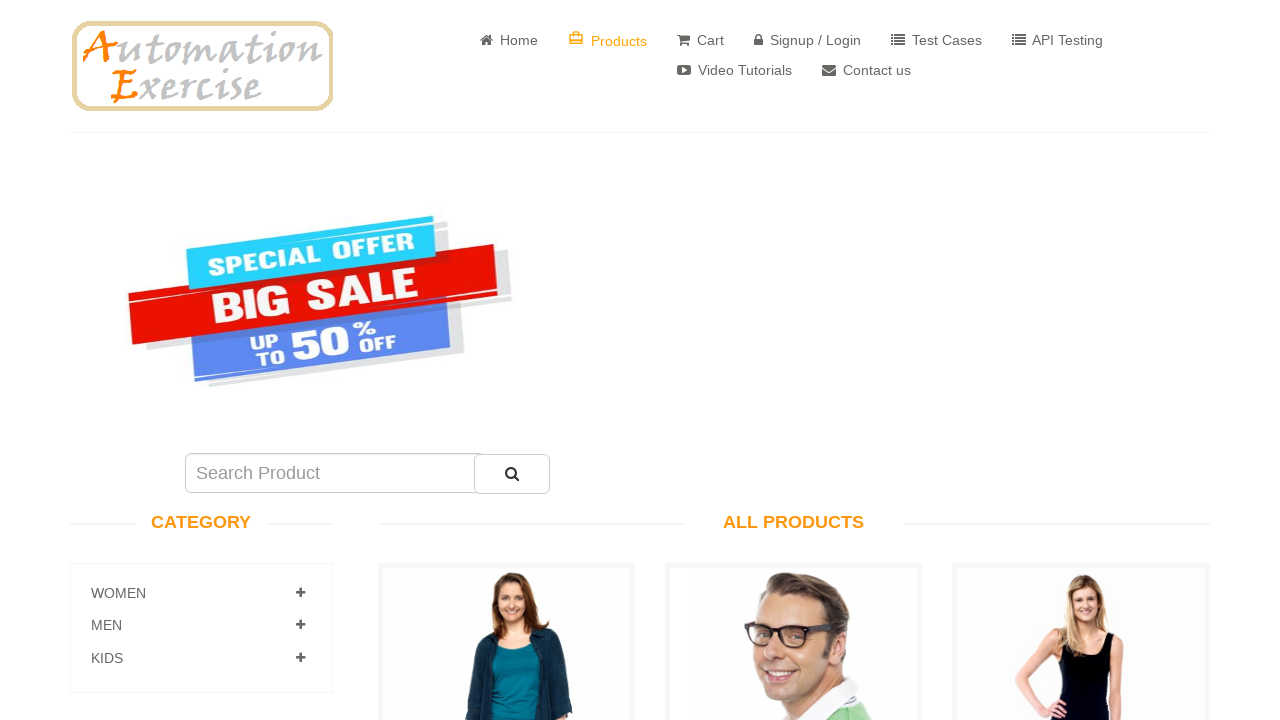

Sale image loaded on products page
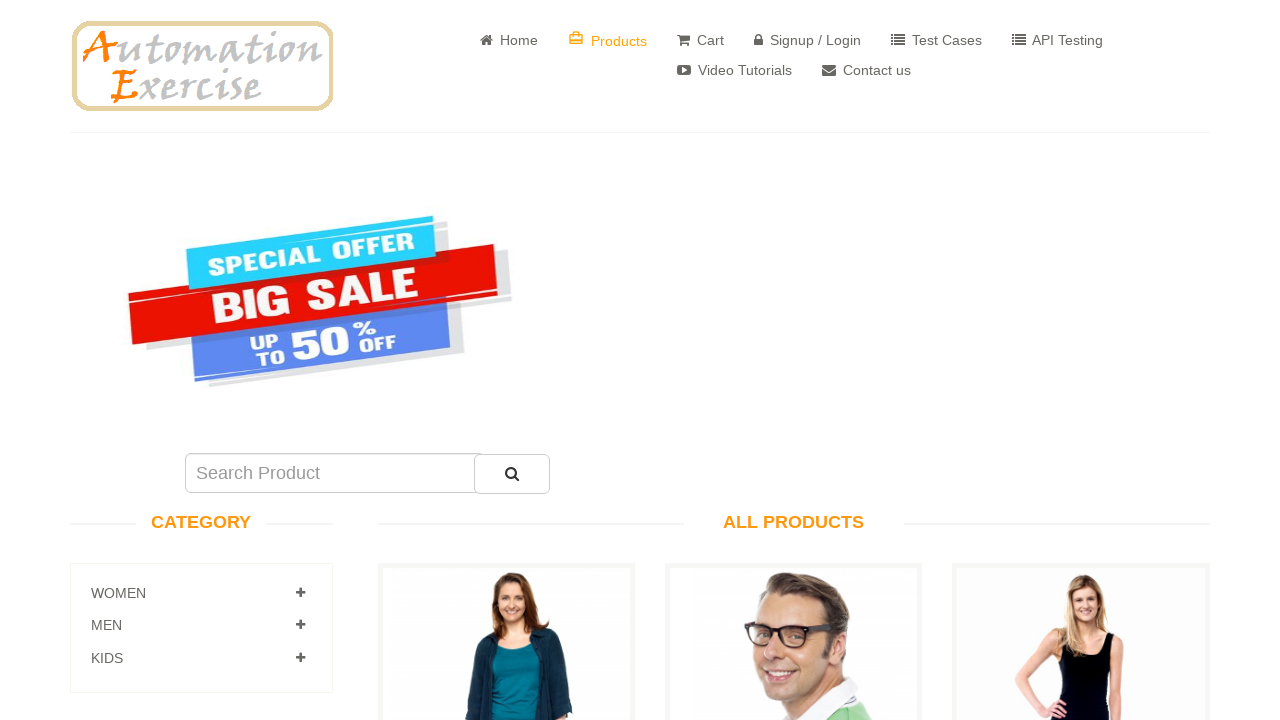

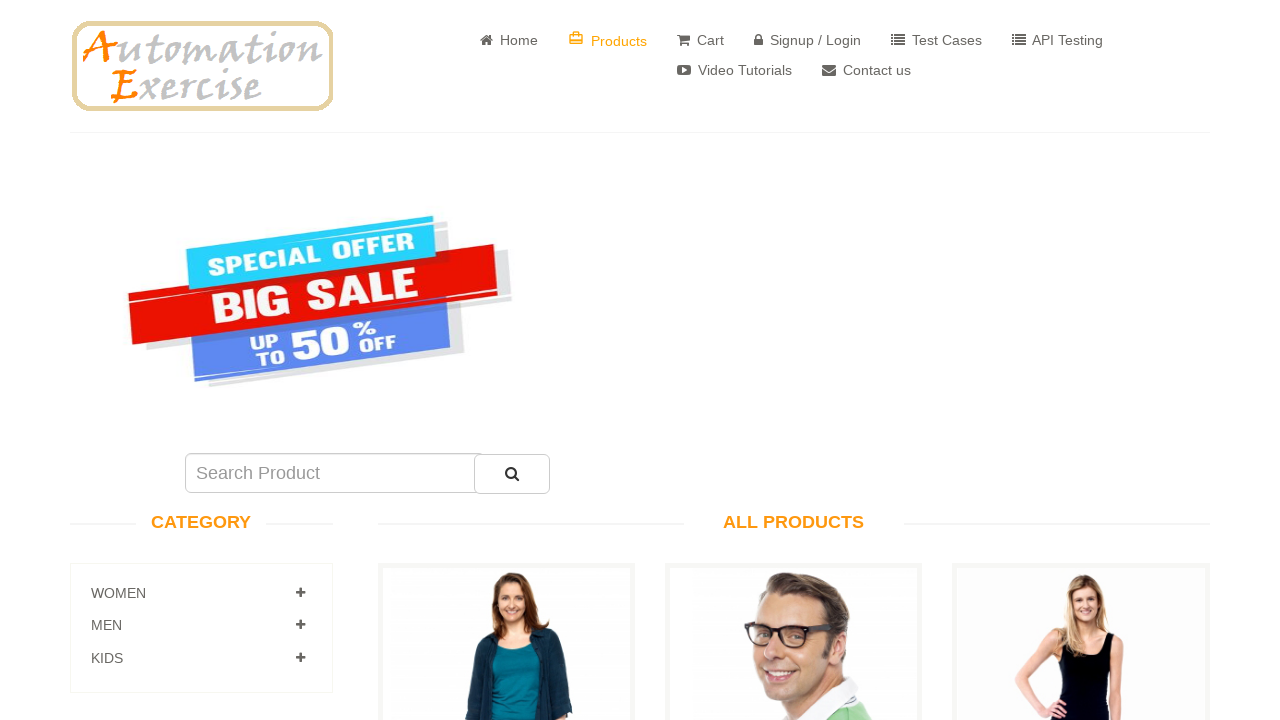